Navigates to the Reqres.in website and verifies the page loads correctly by waiting for the main content to be visible.

Starting URL: https://reqres.in/

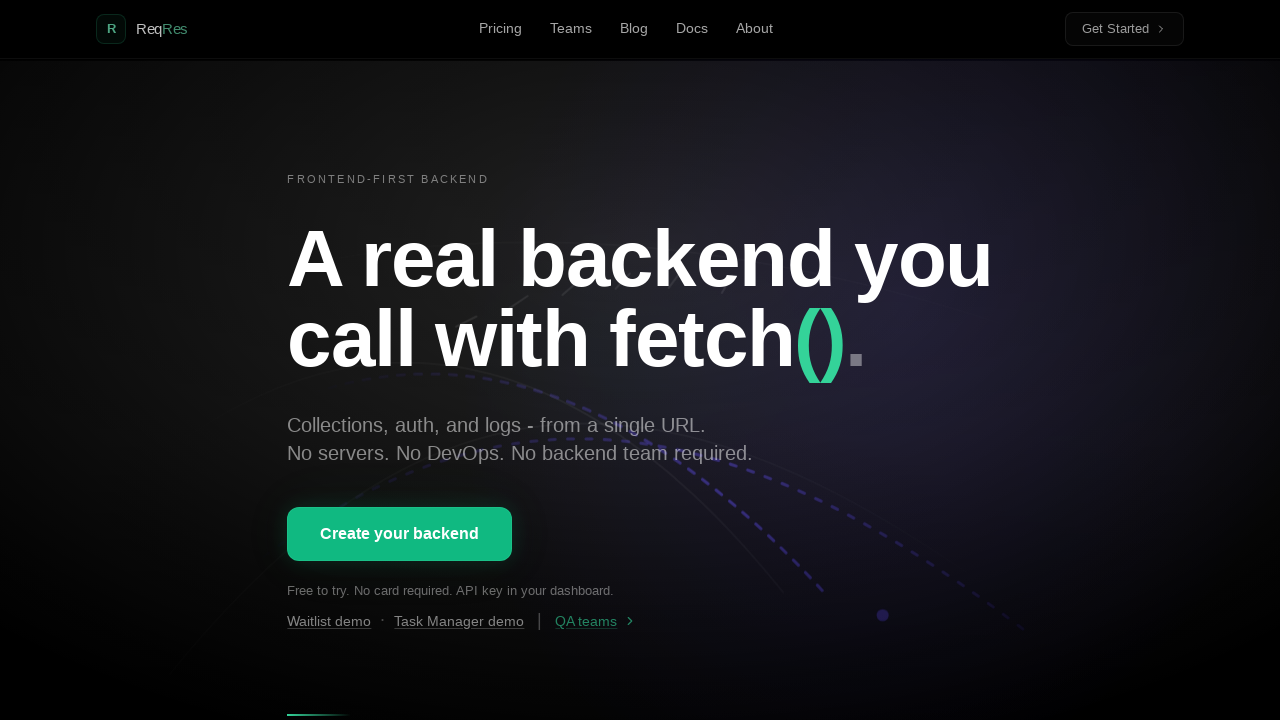

Waited for page DOM content to load
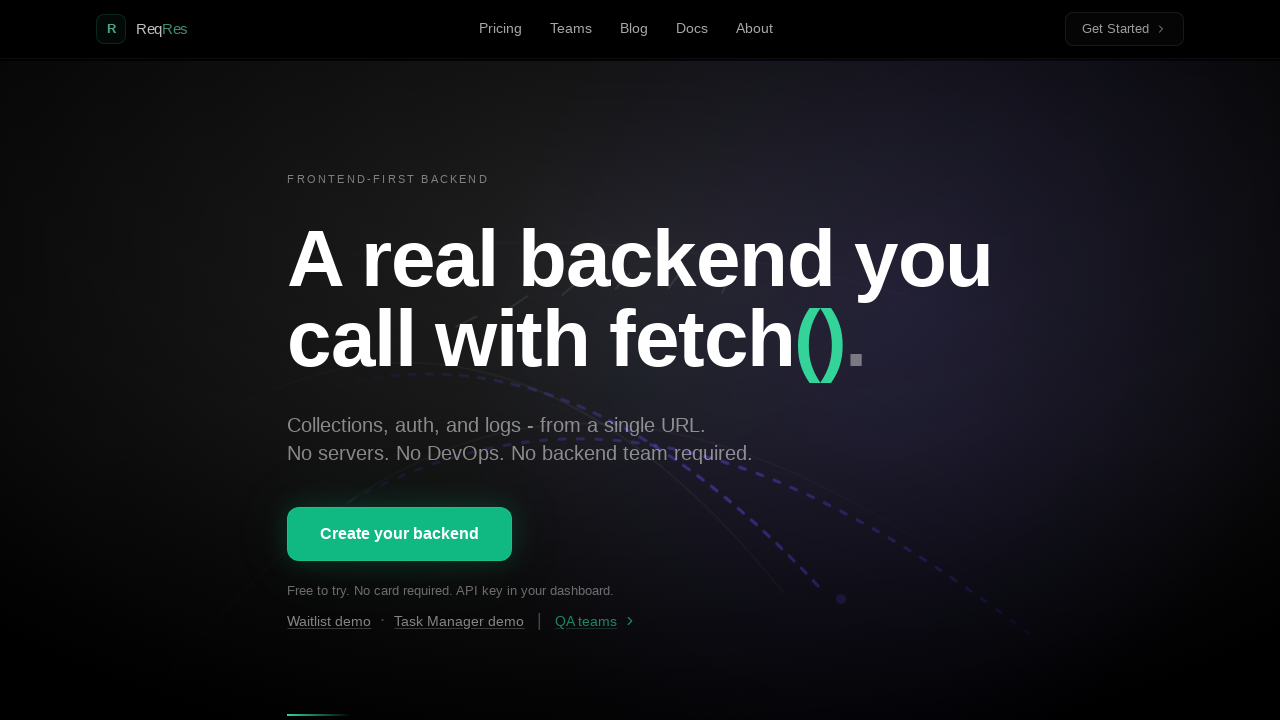

Verified main page content is visible - body element loaded
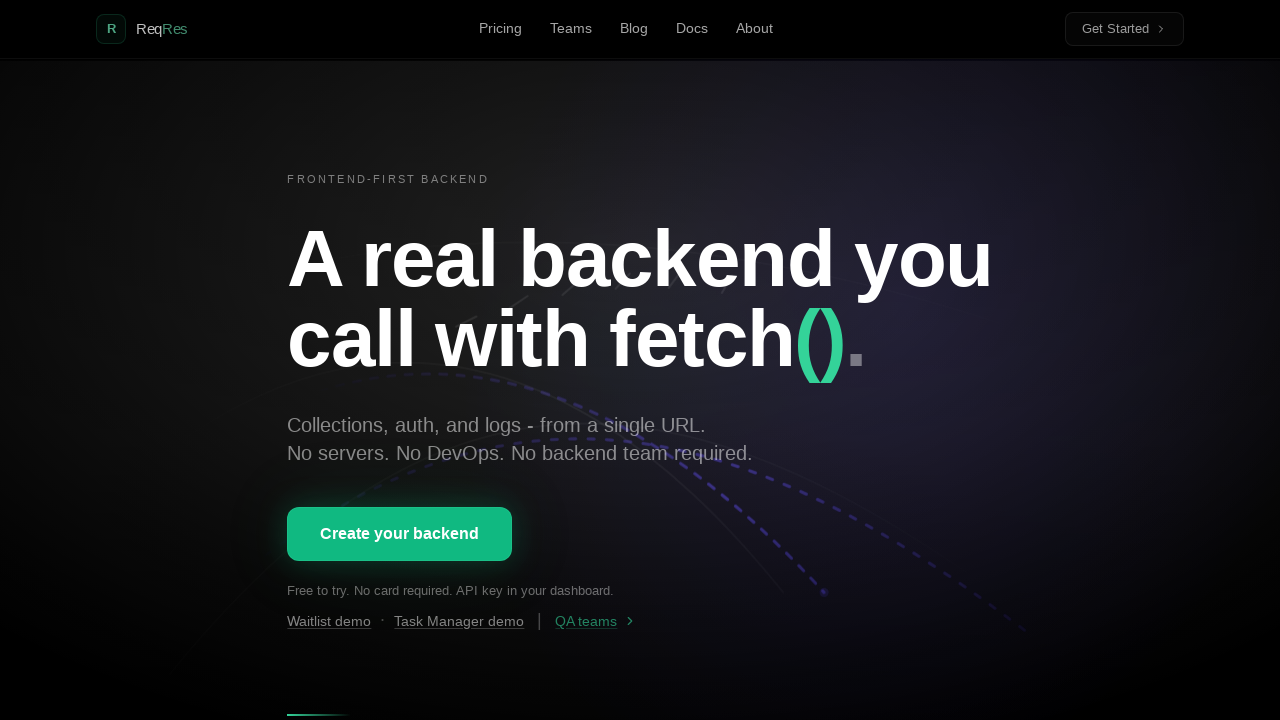

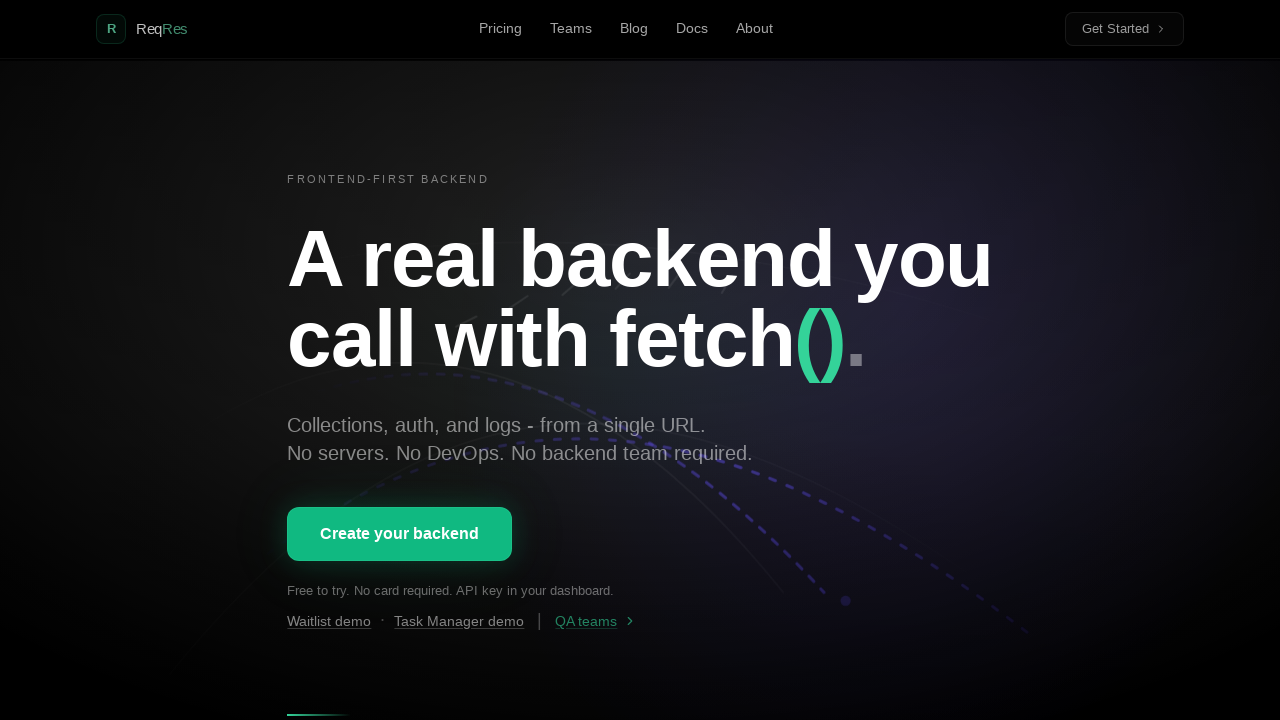